Tests the complete flight booking flow on BlazeDemo by selecting departure/destination cities, choosing a flight, filling in personal and payment information, and submitting the booking.

Starting URL: https://blazedemo.com/

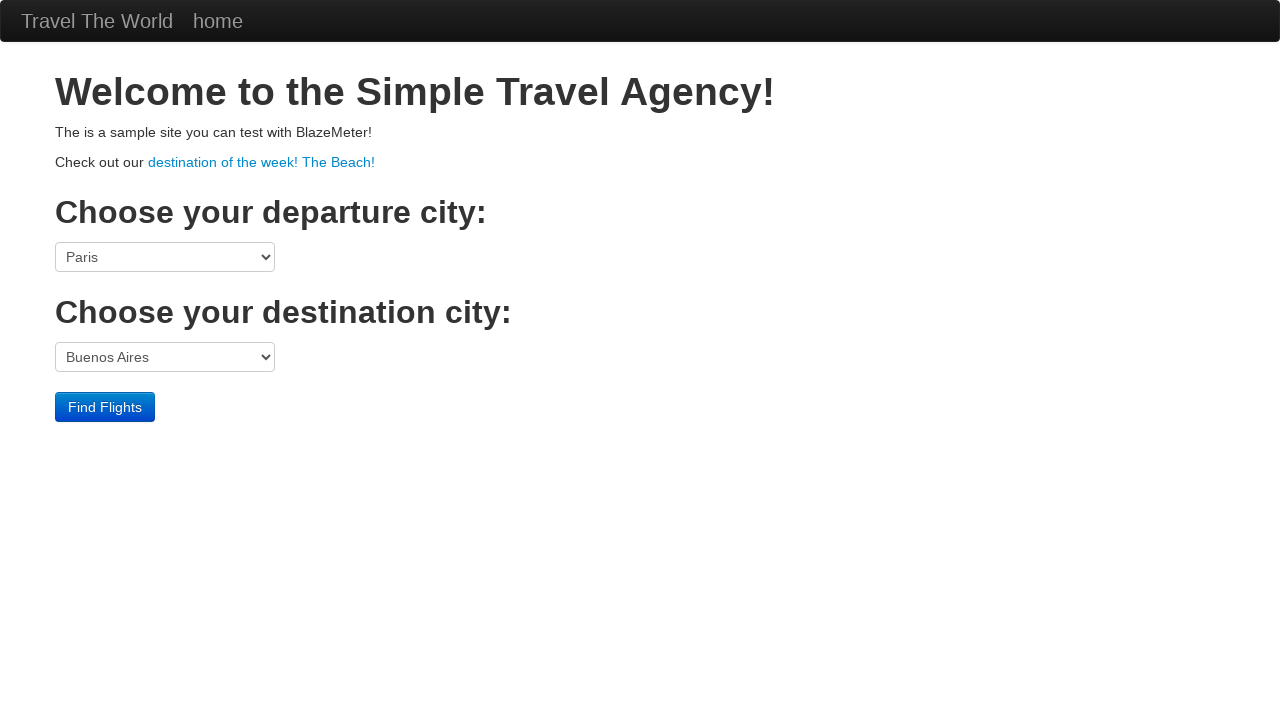

Selected Boston as departure city on select[name='fromPort']
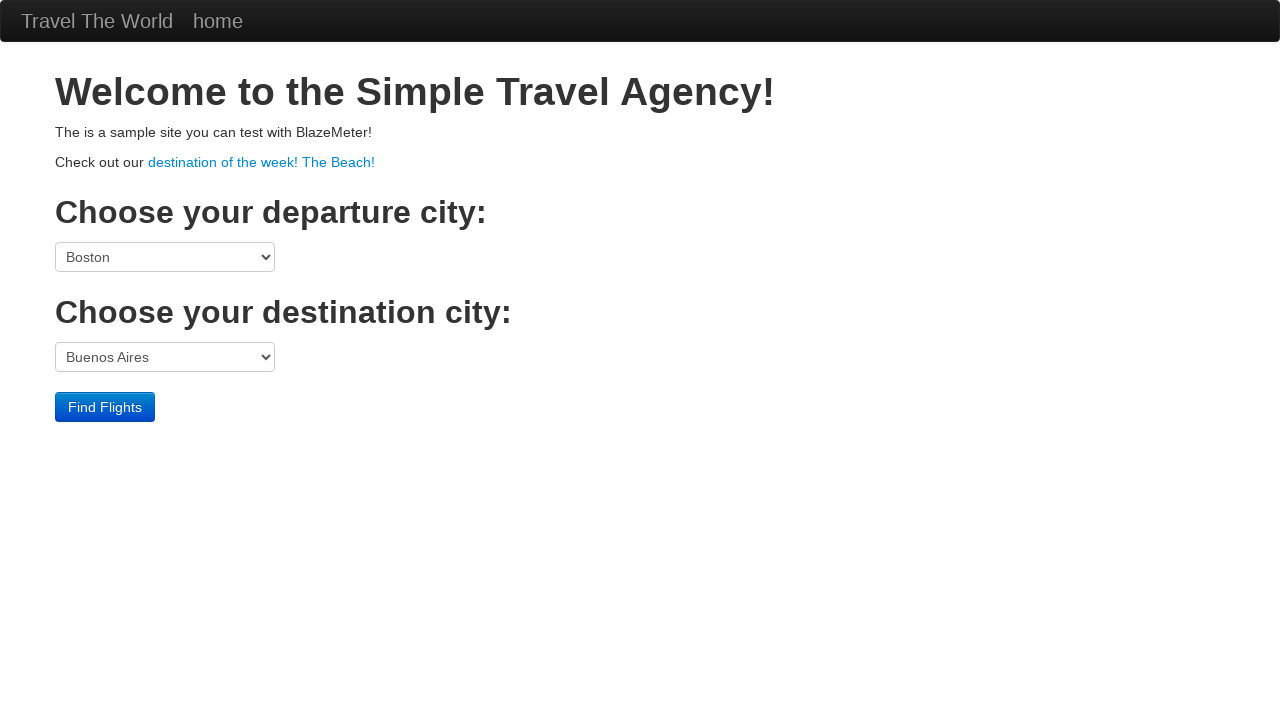

Selected Berlin as destination city on select[name='toPort']
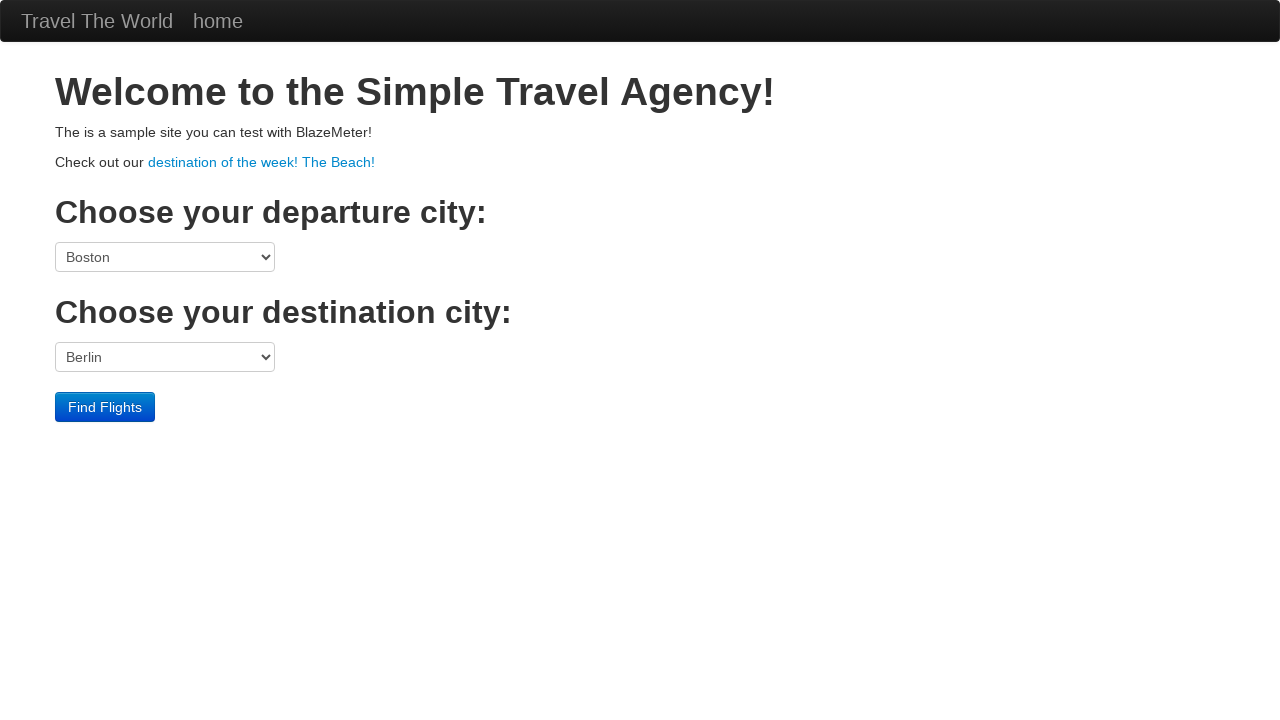

Clicked Find Flights button at (105, 407) on input[type='submit']
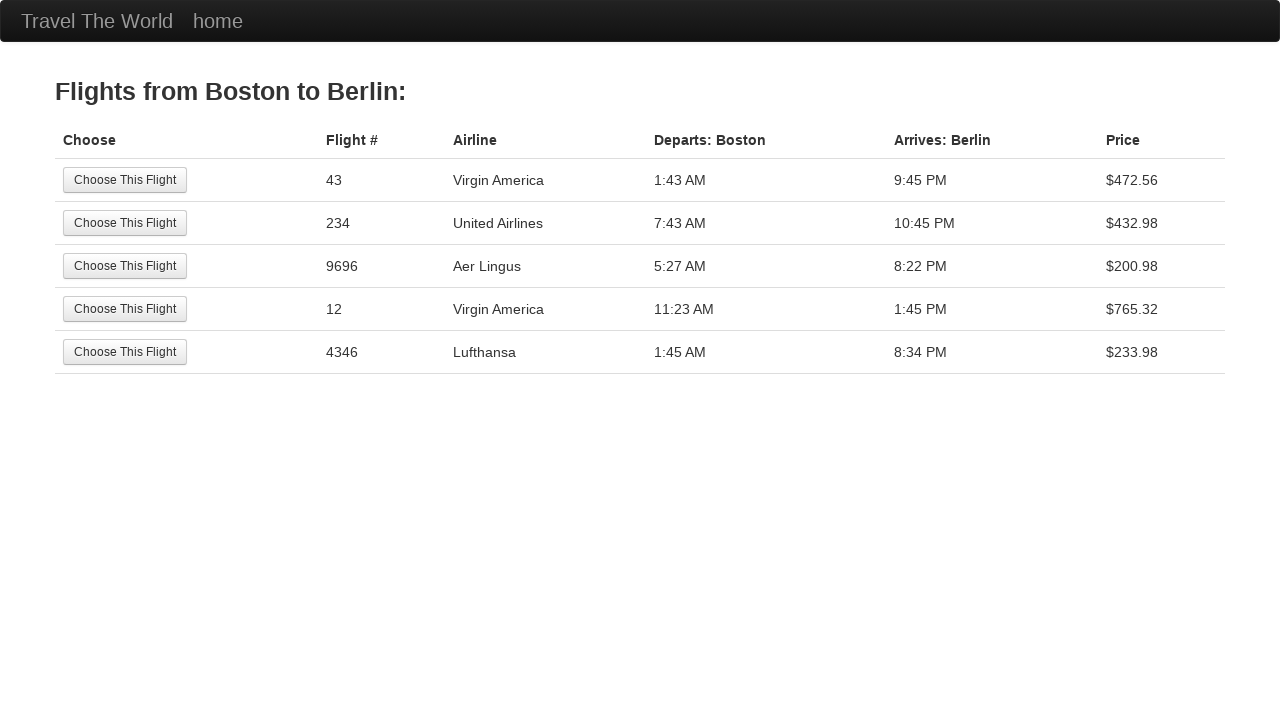

Flights page loaded and submit buttons are visible
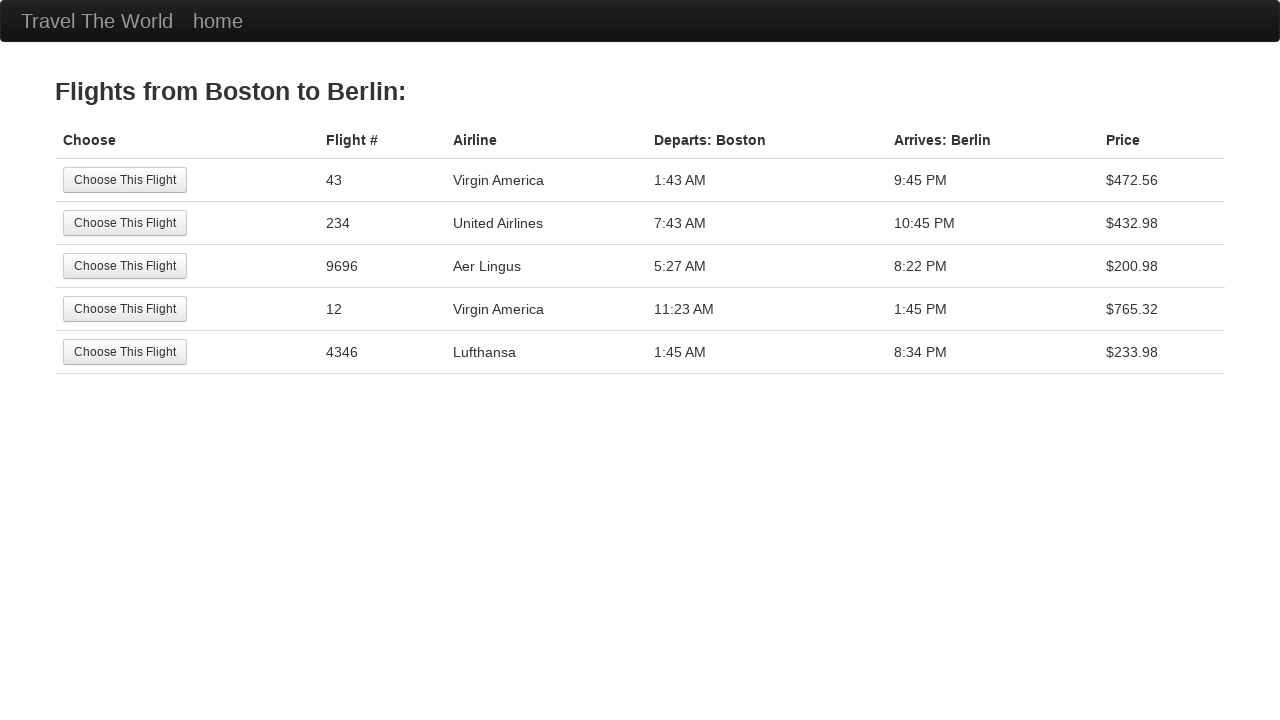

Selected the third flight option at (125, 266) on (//input[@type='submit'])[3]
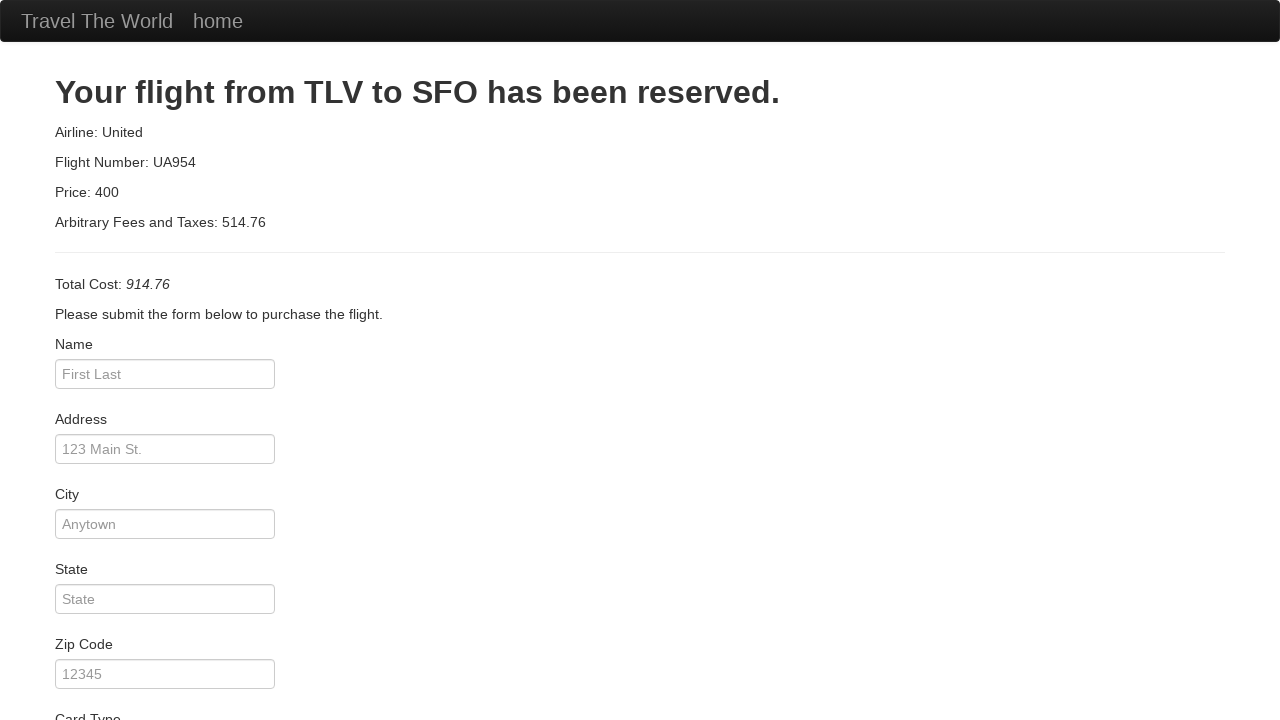

Personal data form loaded
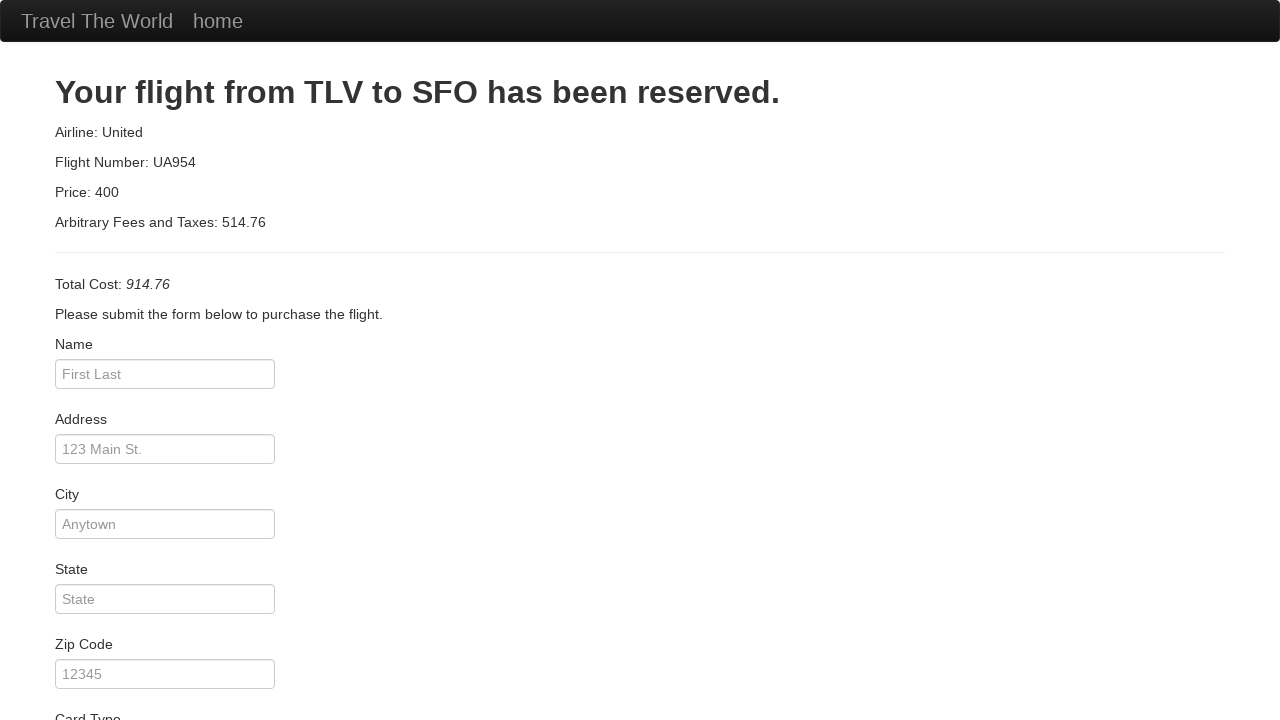

Filled name field with 'Ankit' on #inputName
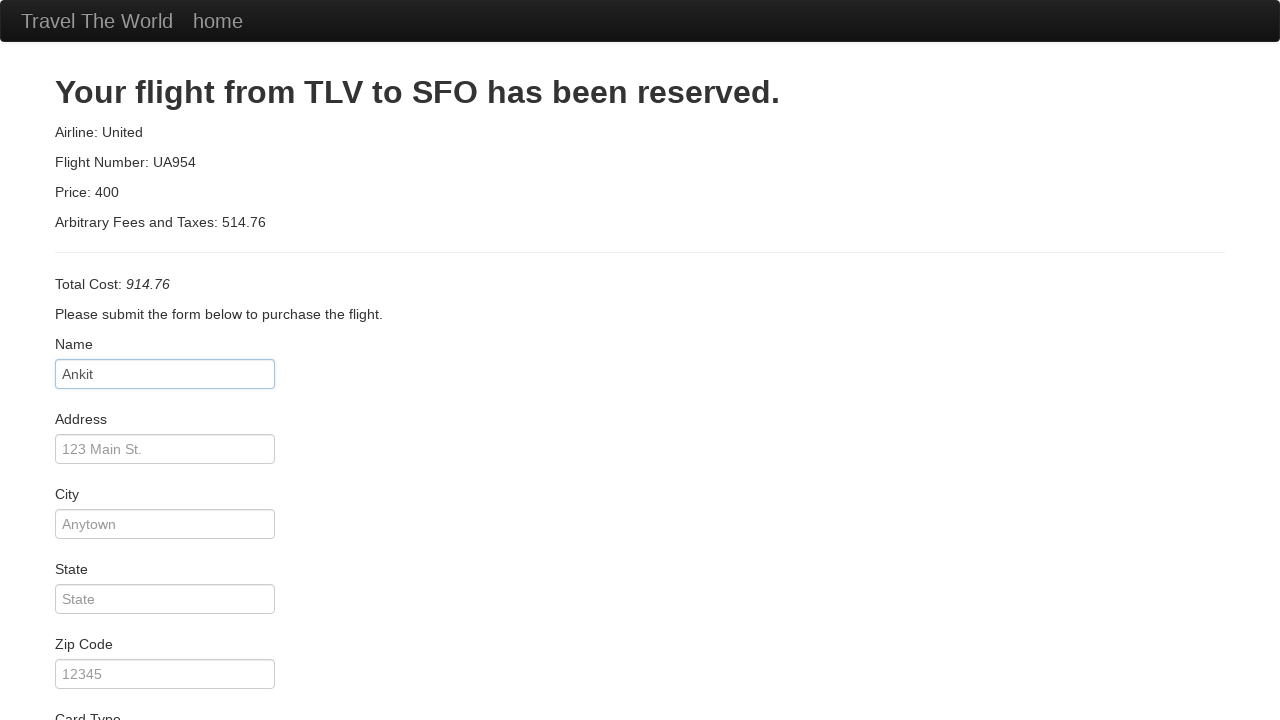

Filled address field with 'Test' on #address
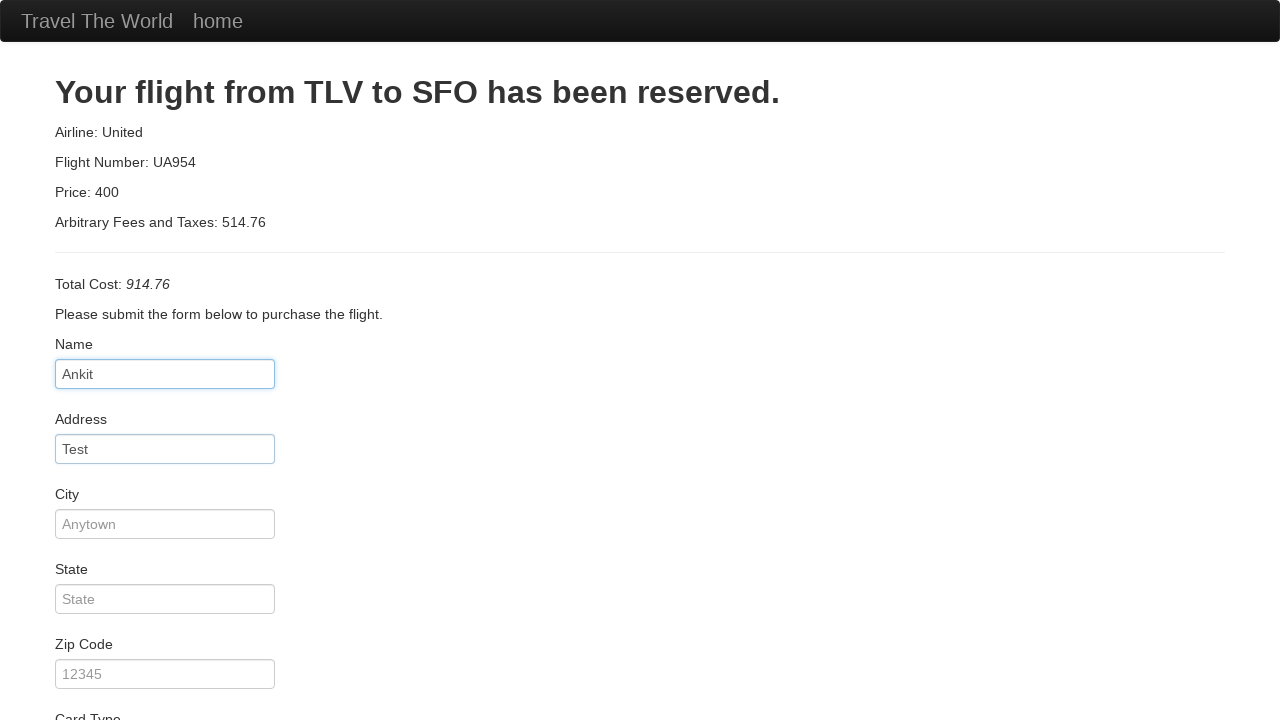

Filled city field with 'Indore' on #city
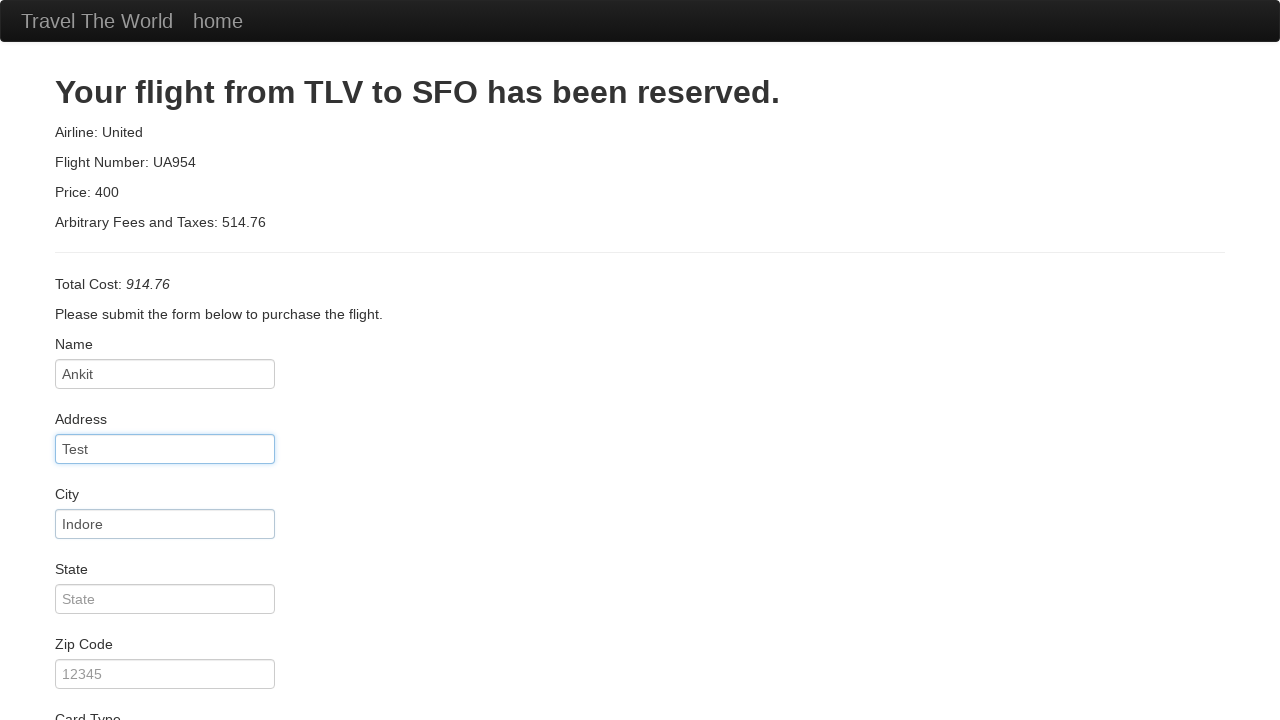

Filled state field with 'MP' on #state
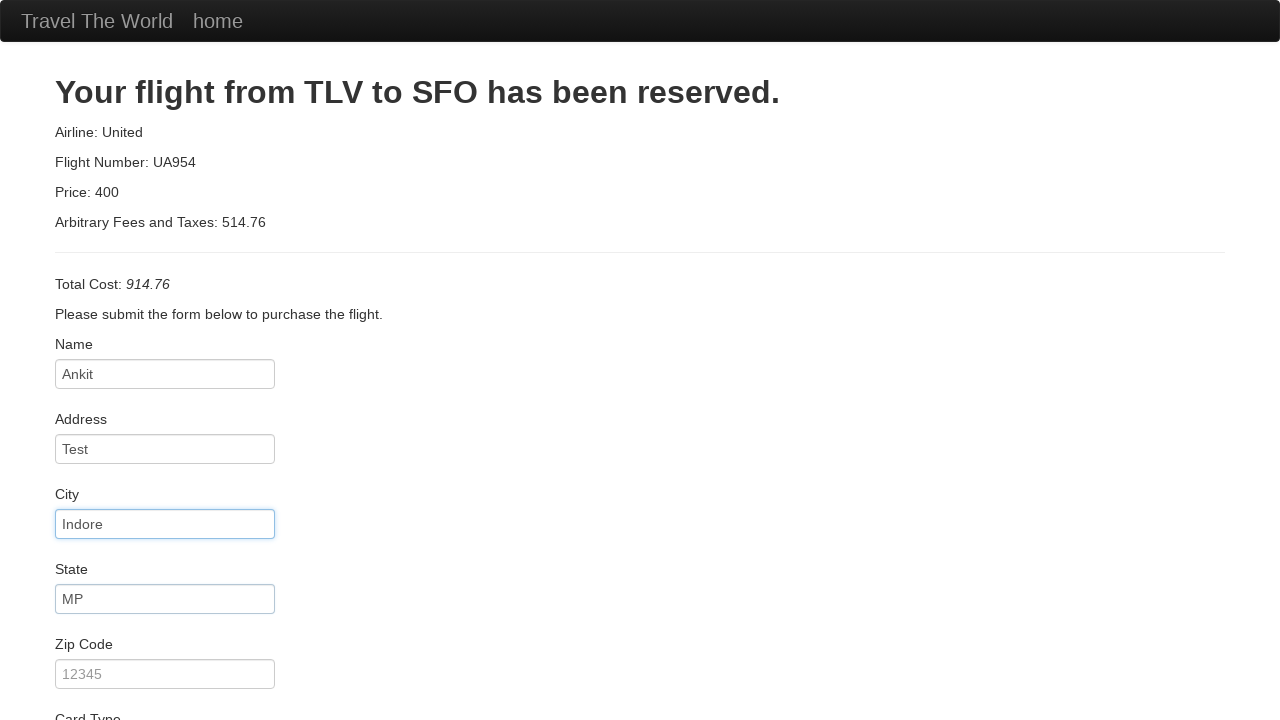

Filled zip code field with '452002' on #zipCode
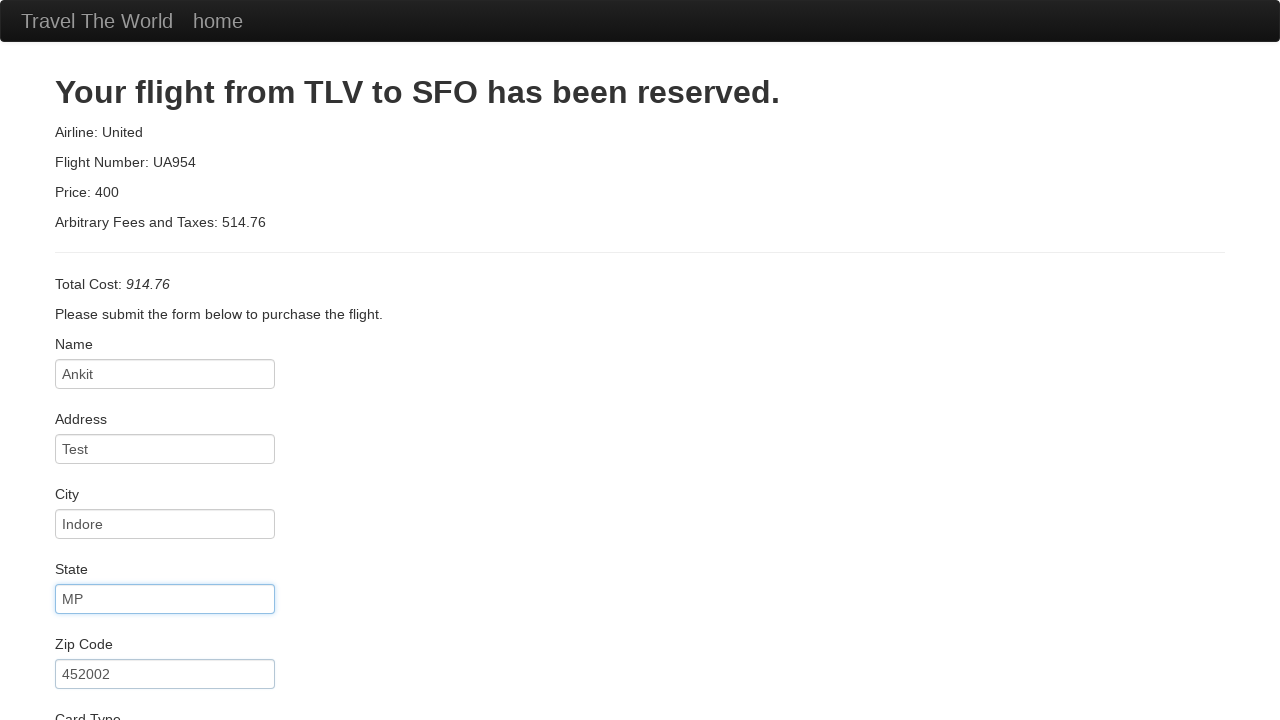

Selected American Express as card type on select[name='cardType']
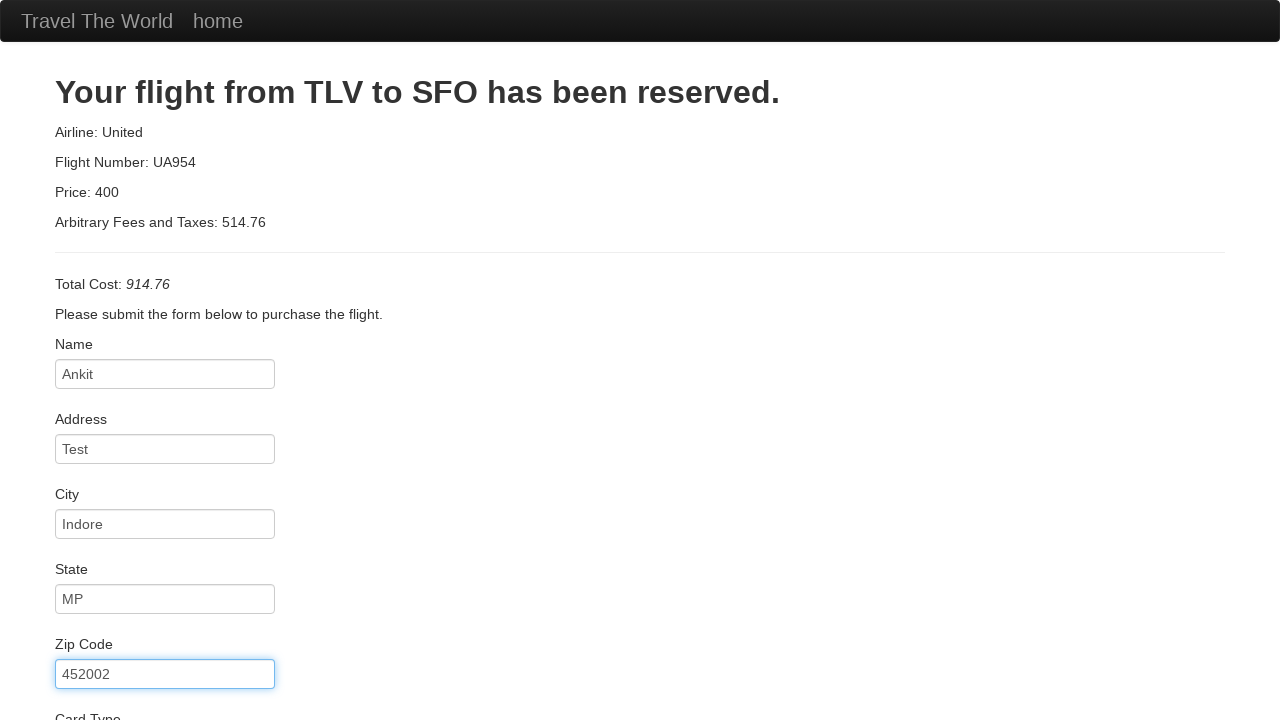

Filled credit card number field on #creditCardNumber
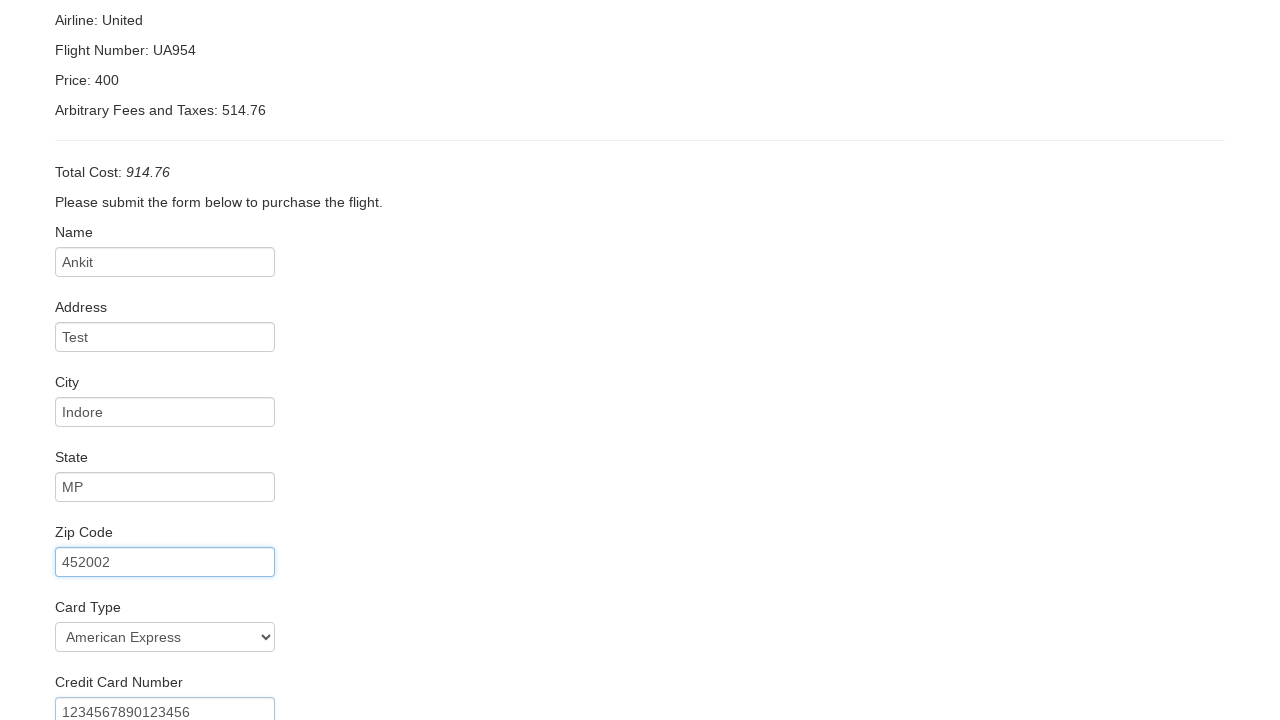

Filled credit card month with '08' on #creditCardMonth
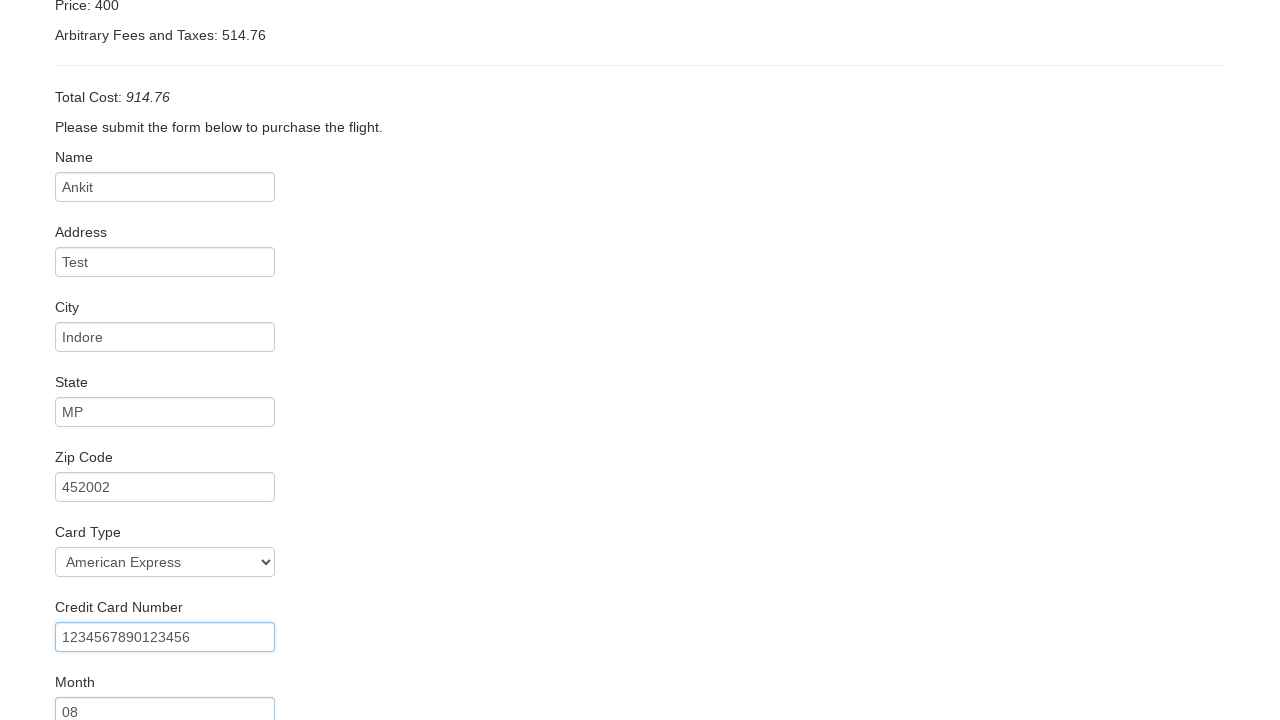

Filled credit card year with '2030' on #creditCardYear
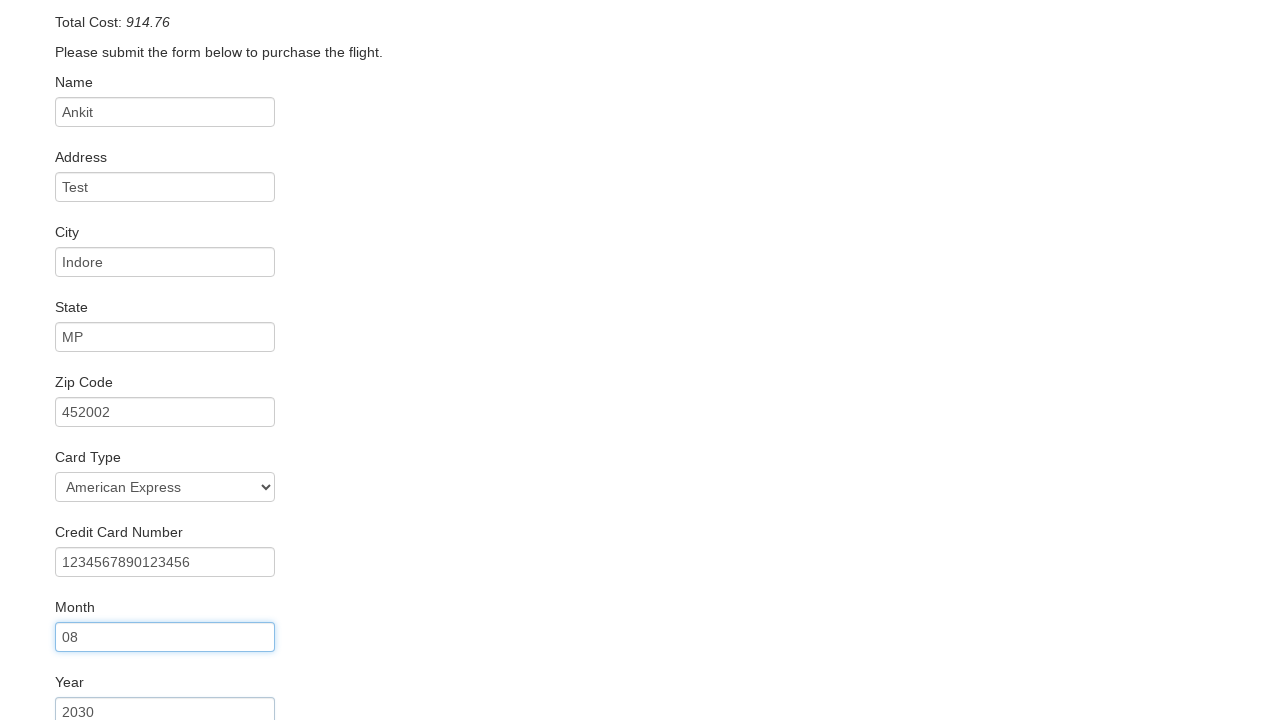

Filled name on card with 'Ankit Jain' on #nameOnCard
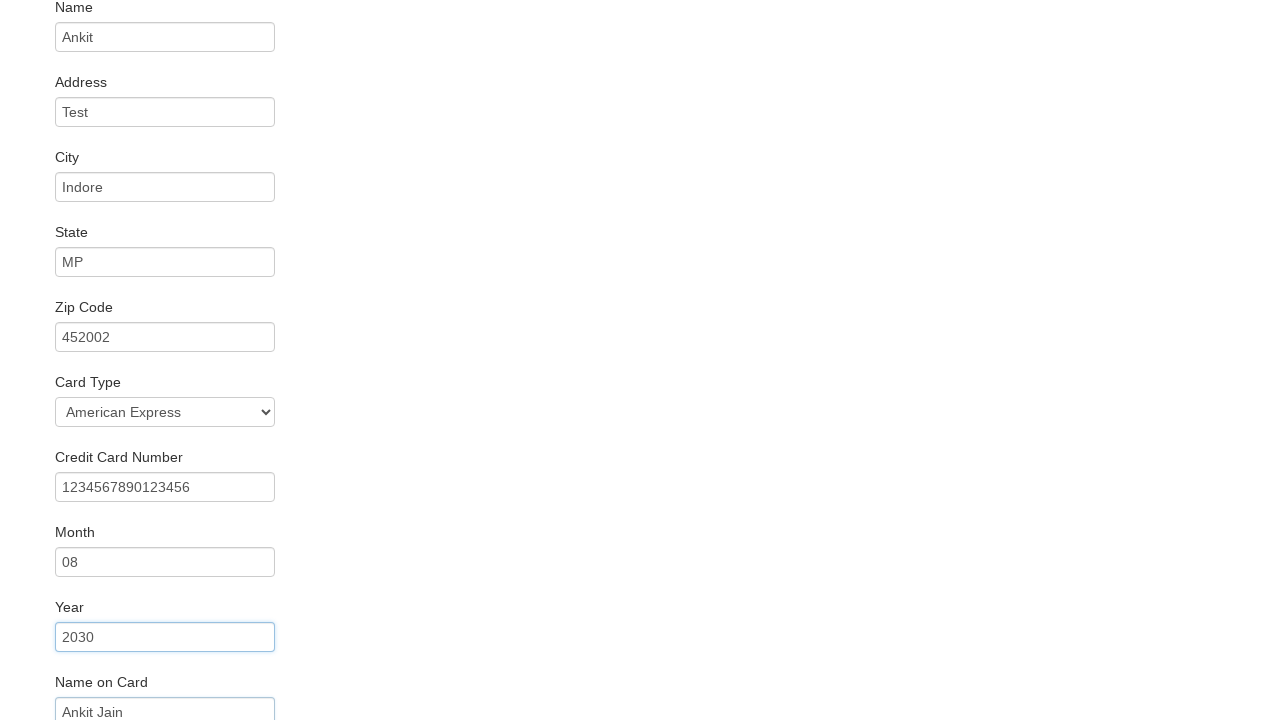

Submitted the flight booking at (118, 685) on input[type='submit']
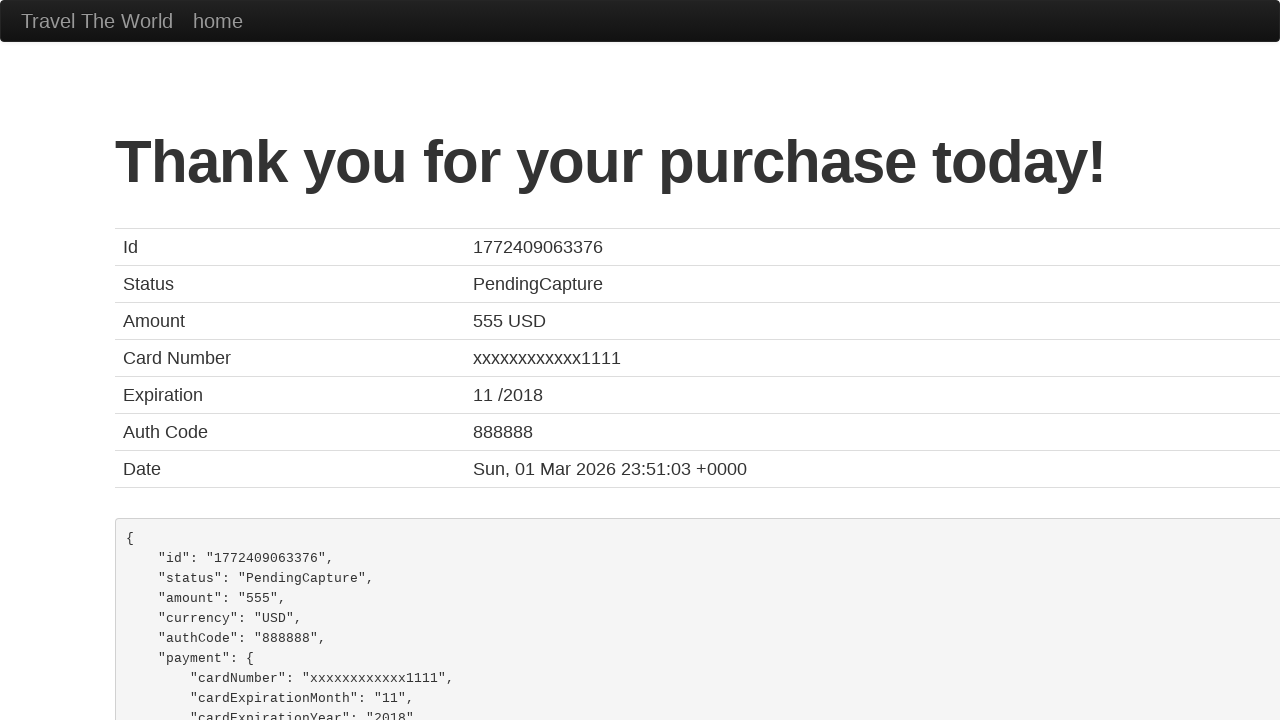

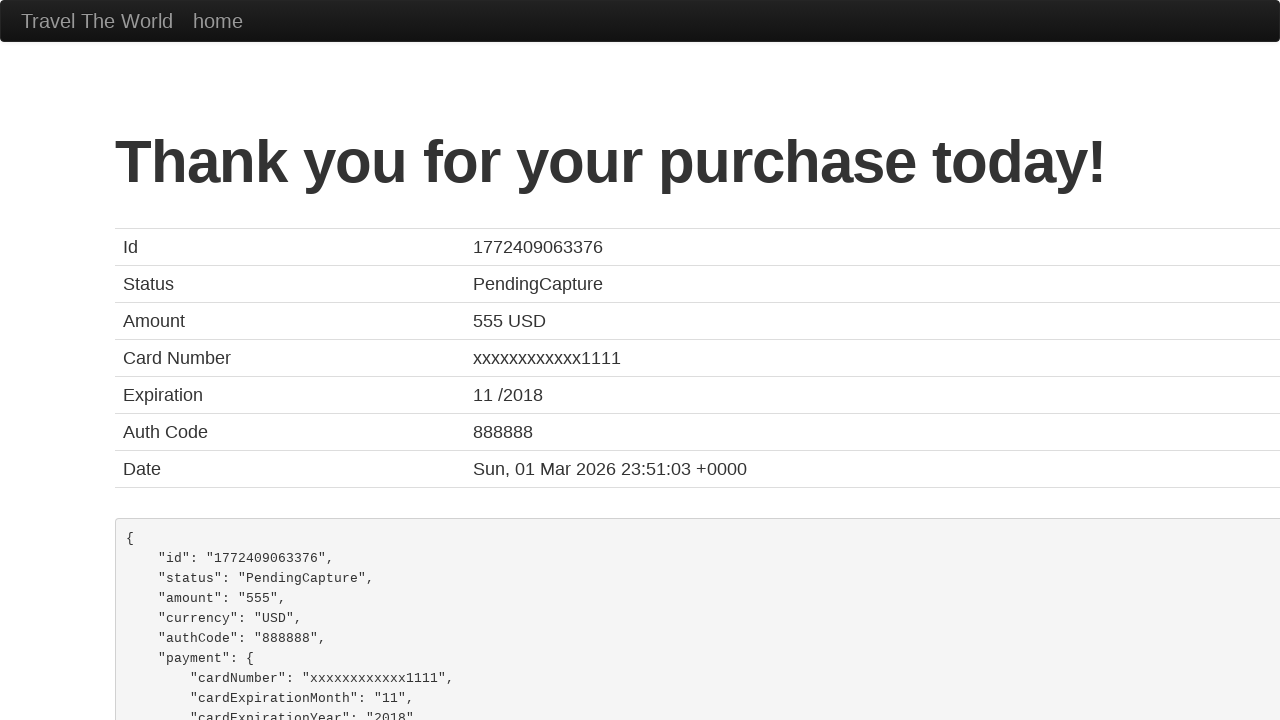